Tests the Kyiv city news portal date filter by clicking on the date picker, applying it, and then navigating to a modified URL with a custom date range (30.01.2020 to 10.02.2020).

Starting URL: https://kyivcity.gov.ua/news/

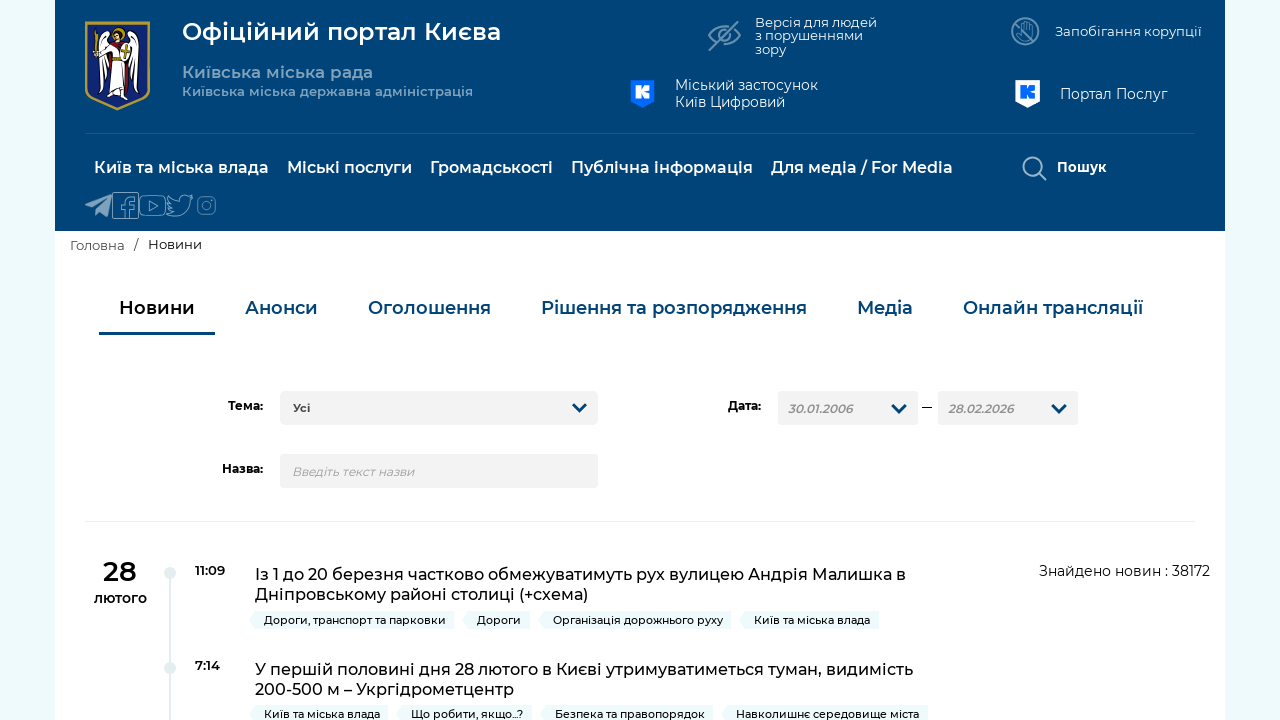

Clicked on start date input to open date picker at (848, 408) on #dt1
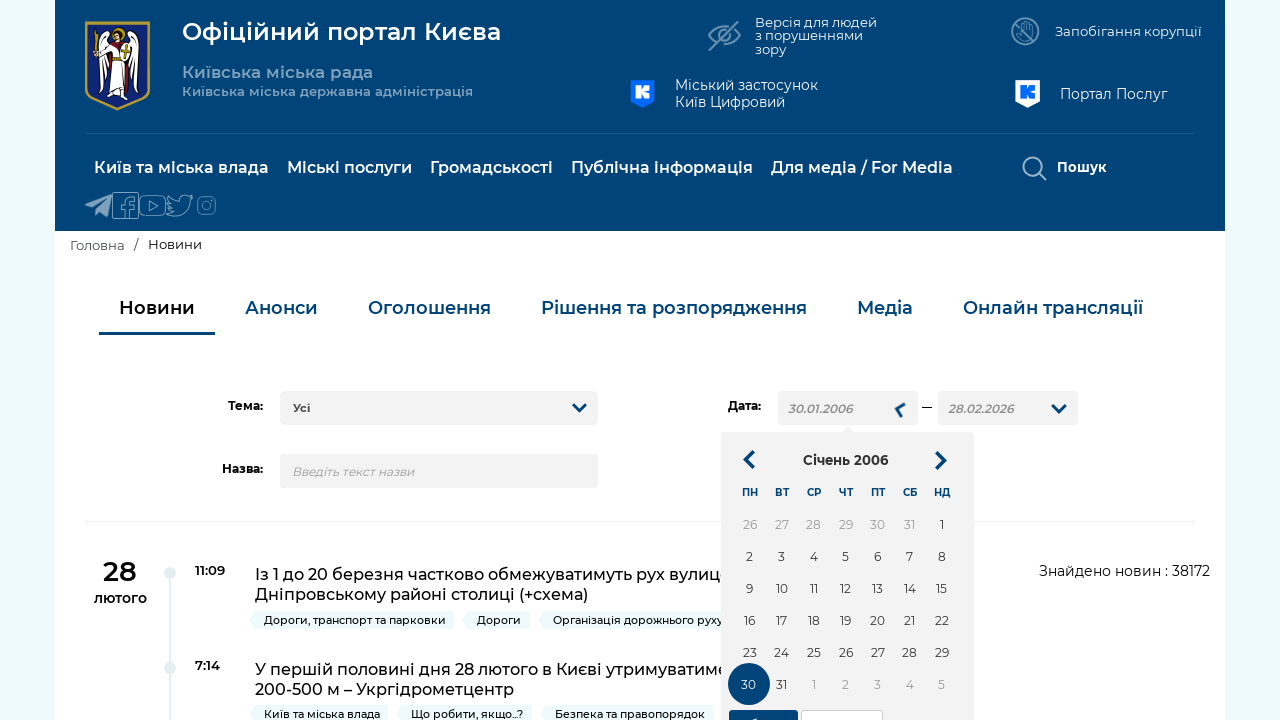

Clicked apply button in date picker at (764, 705) on .show-calendar .applyBtn.btn.btn-sm.btn-success
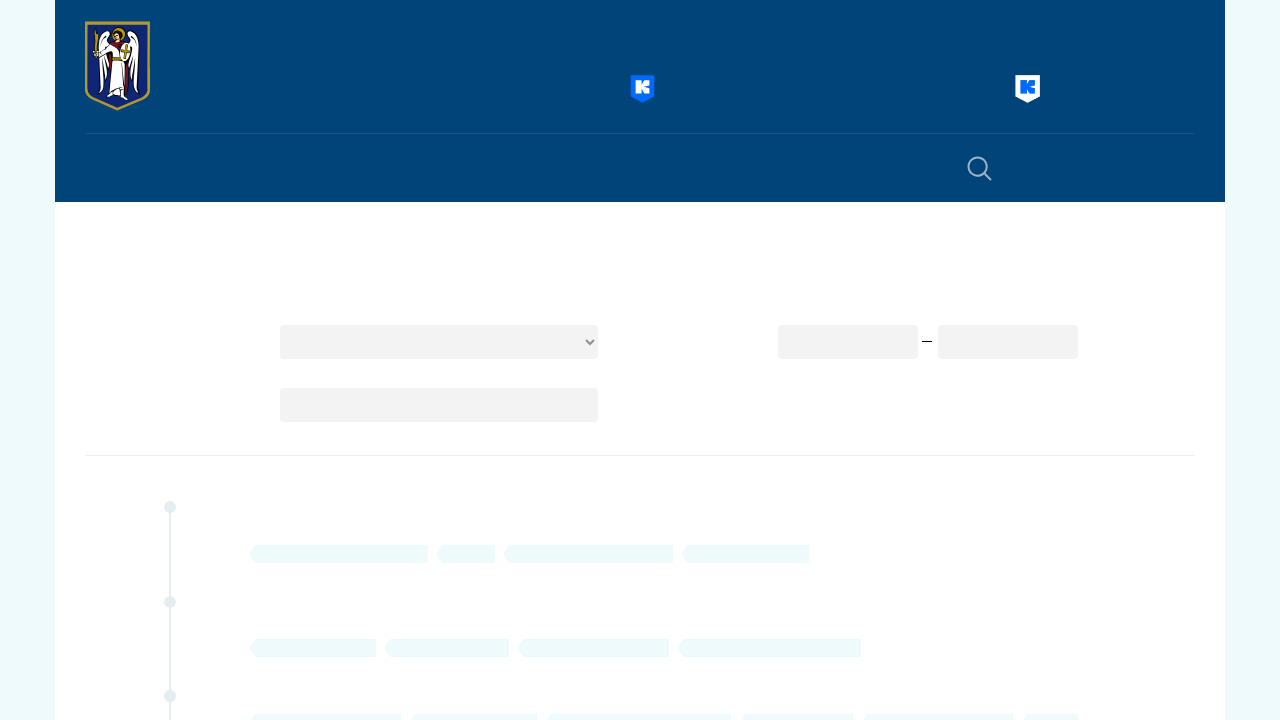

Retrieved current URL
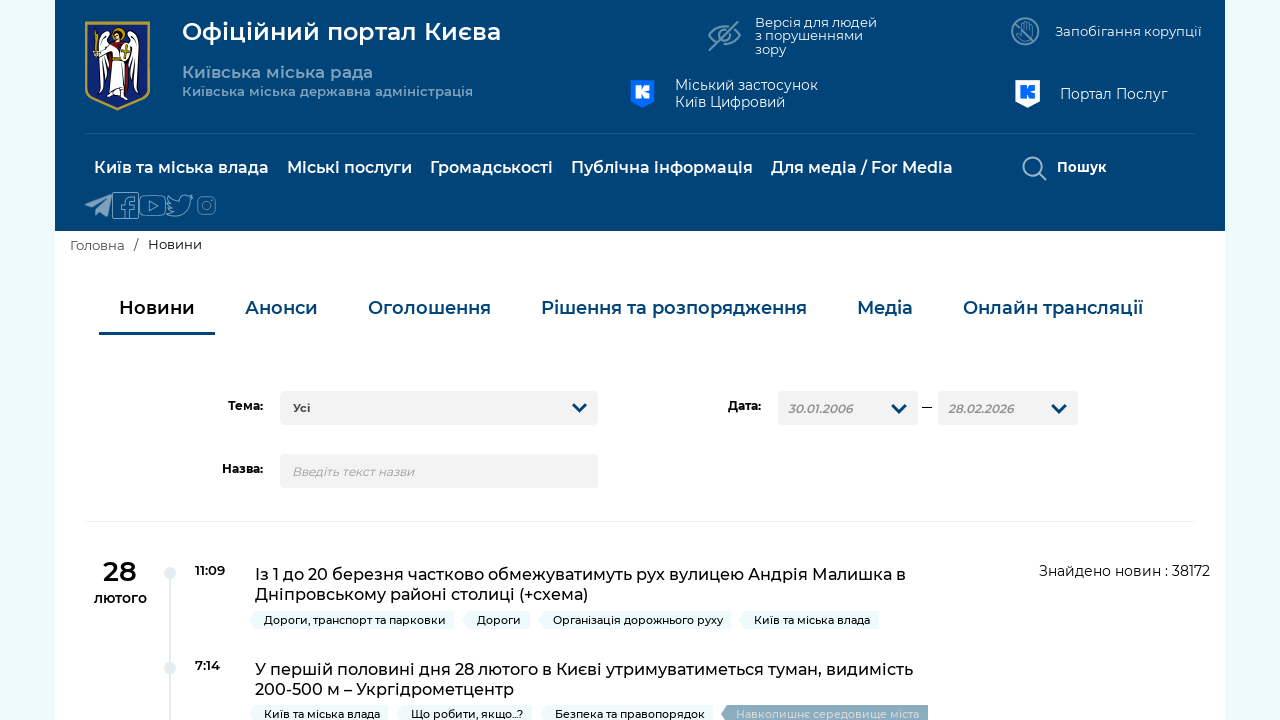

Modified URL with custom date range (30.01.2020 to 10.02.2020)
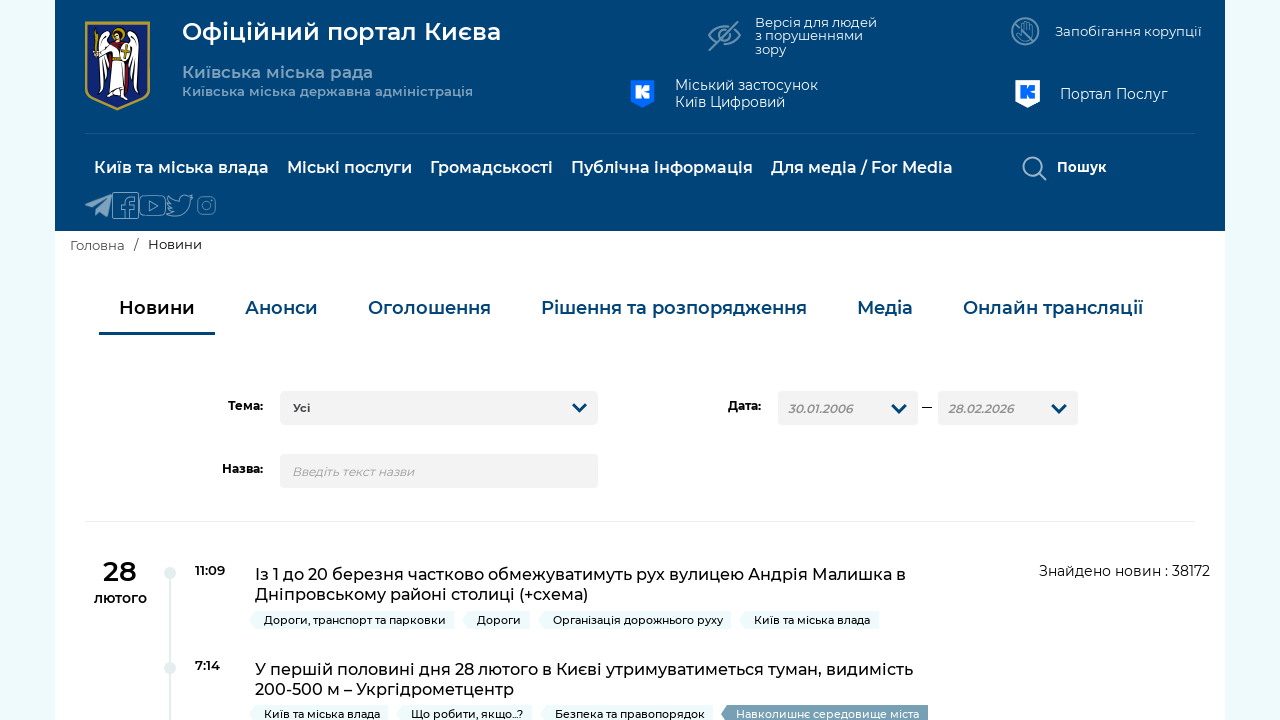

Navigated to URL with modified date range filter
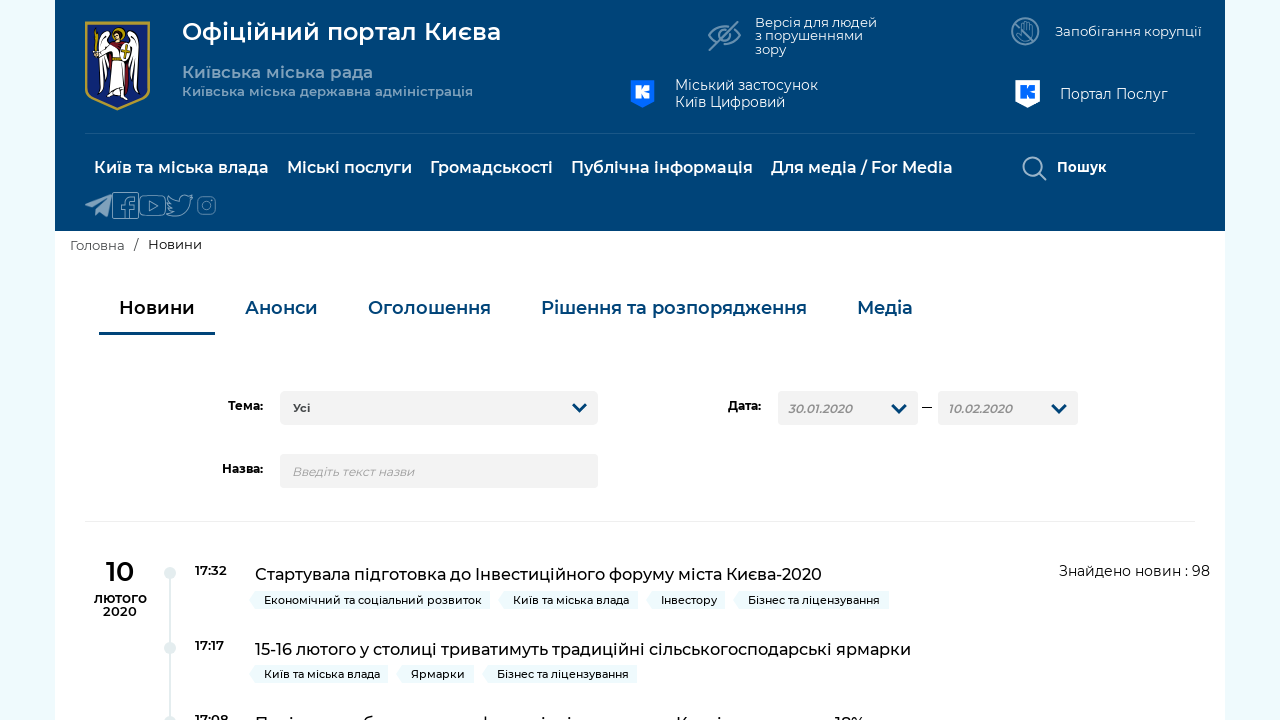

Page loaded with new date filter applied
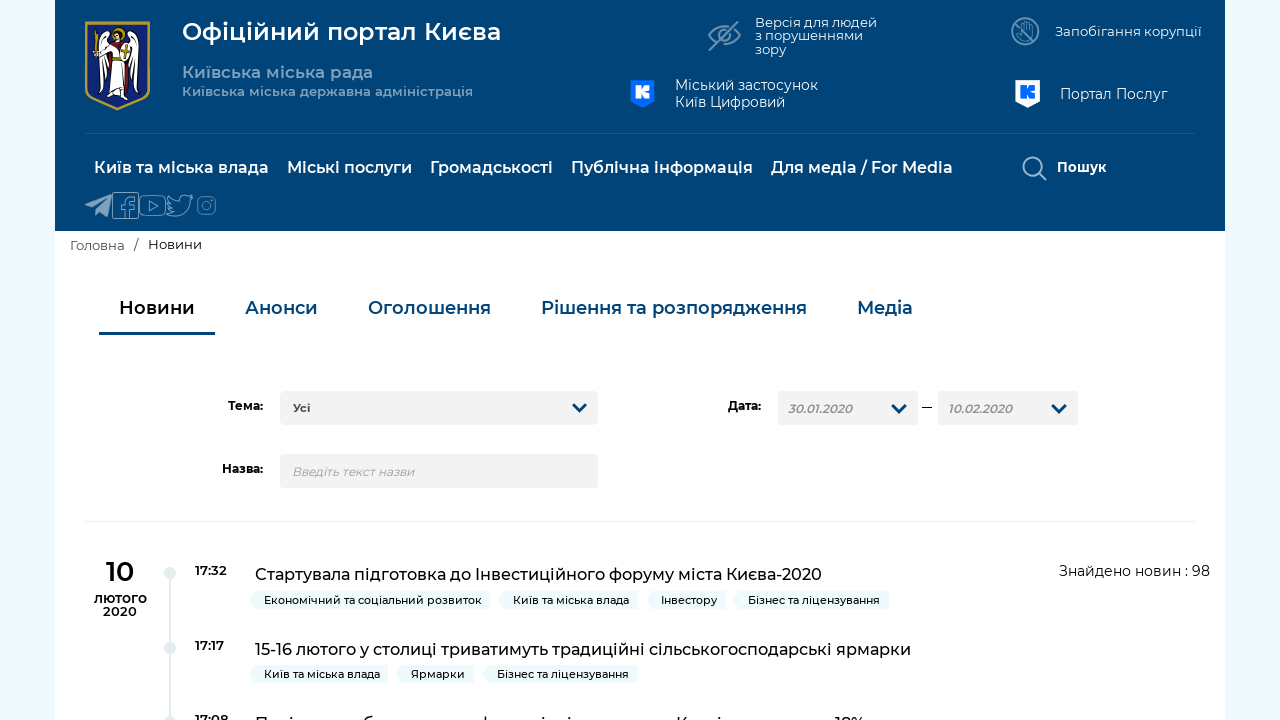

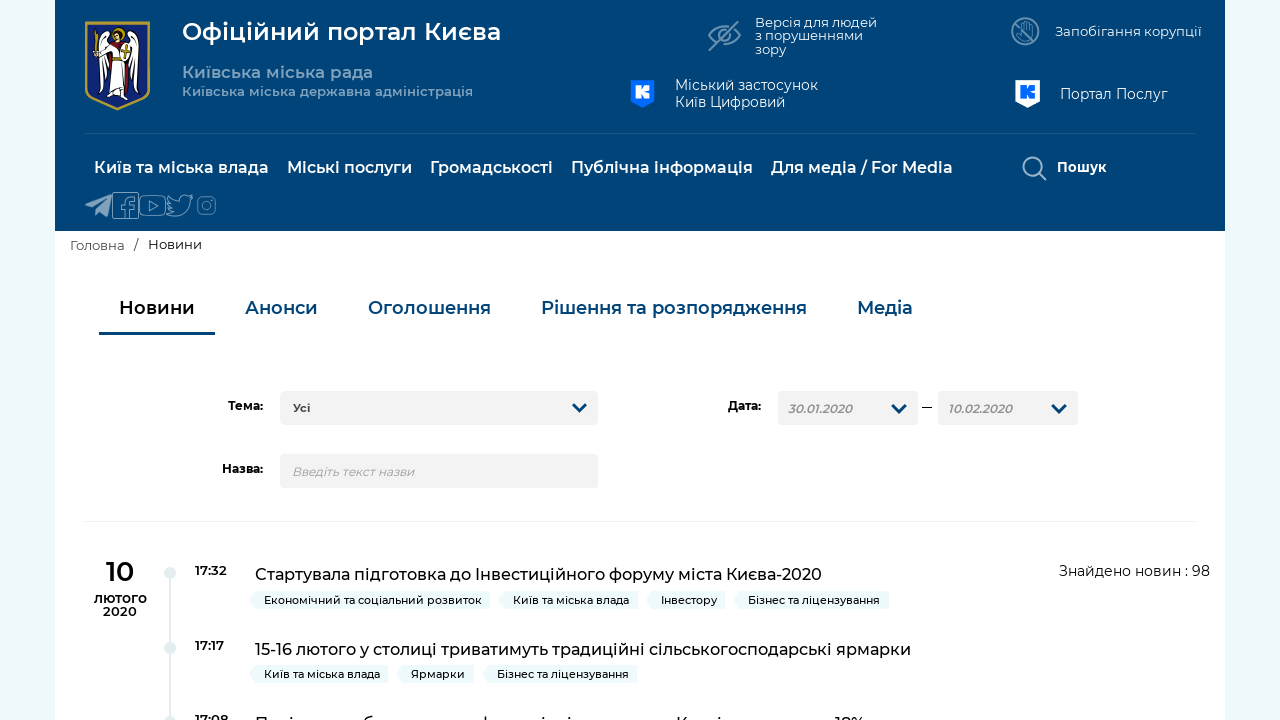